Tests JavaScript alert handling by clicking a button to trigger an alert, accepting it, reading a displayed value, calculating a result using a mathematical formula, entering it into a form field, and submitting.

Starting URL: http://suninjuly.github.io/alert_accept.html

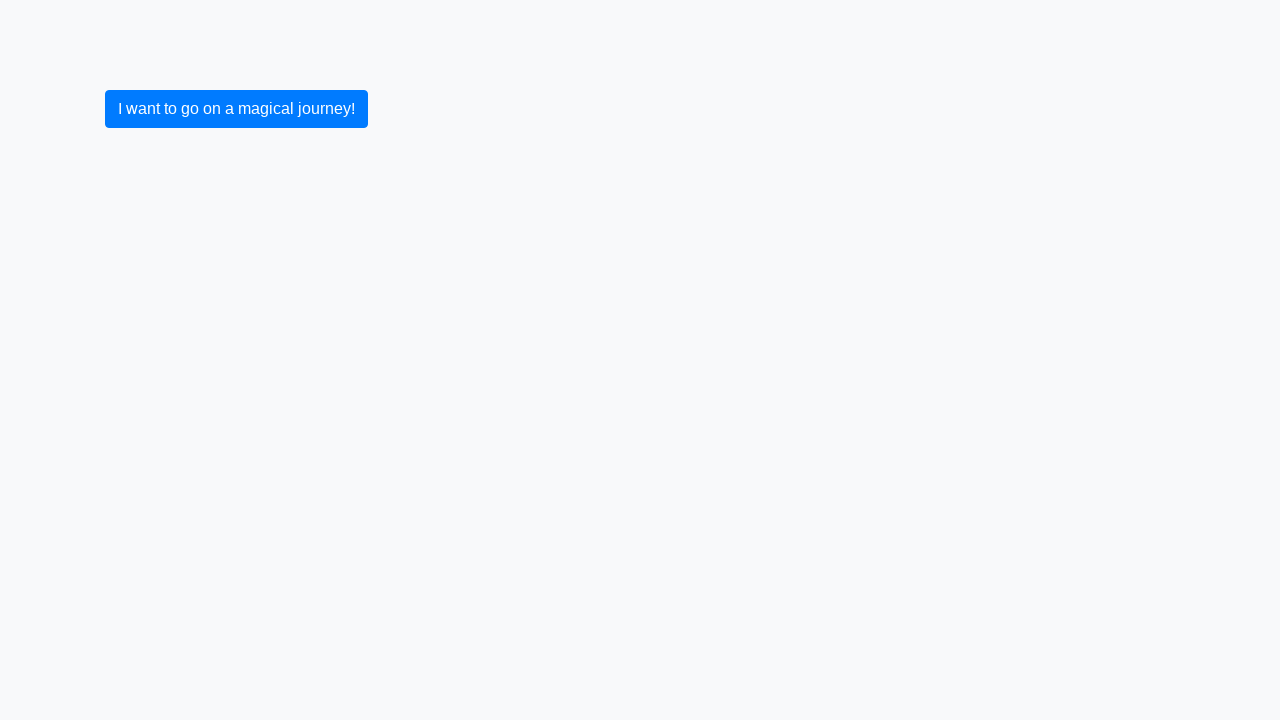

Set up dialog handler to auto-accept alerts
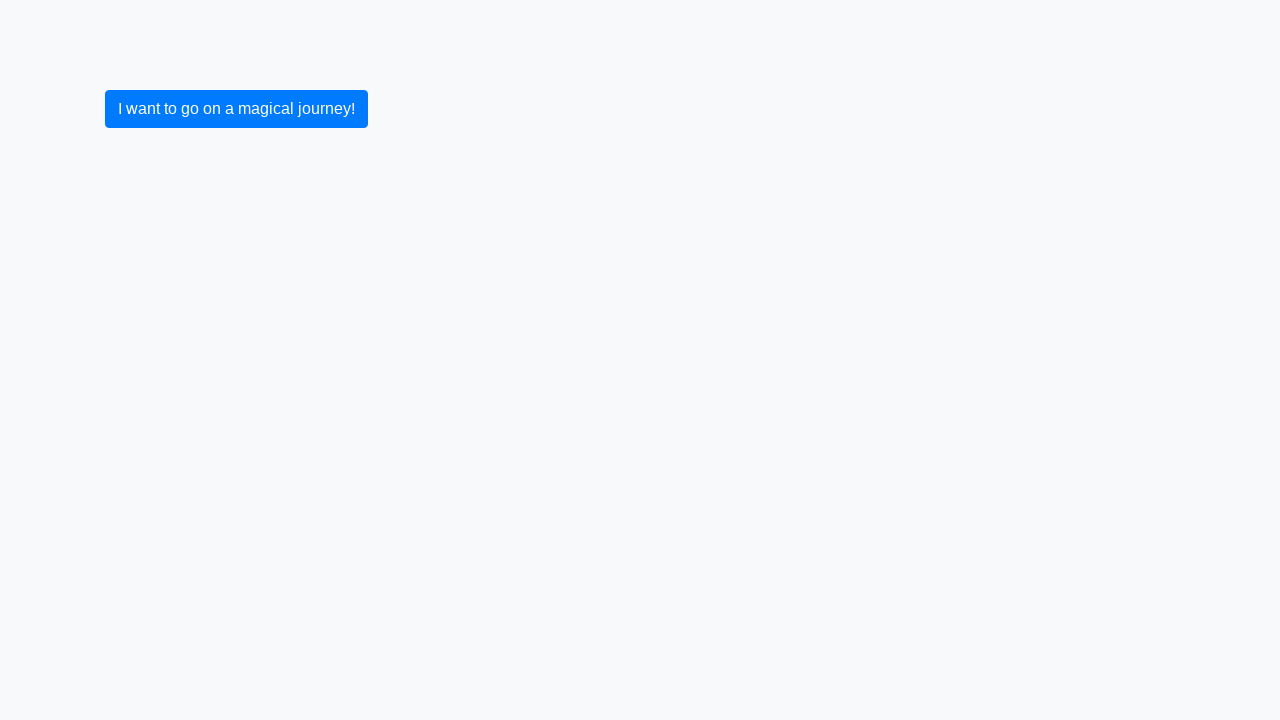

Clicked button to trigger JavaScript alert at (236, 109) on button.btn
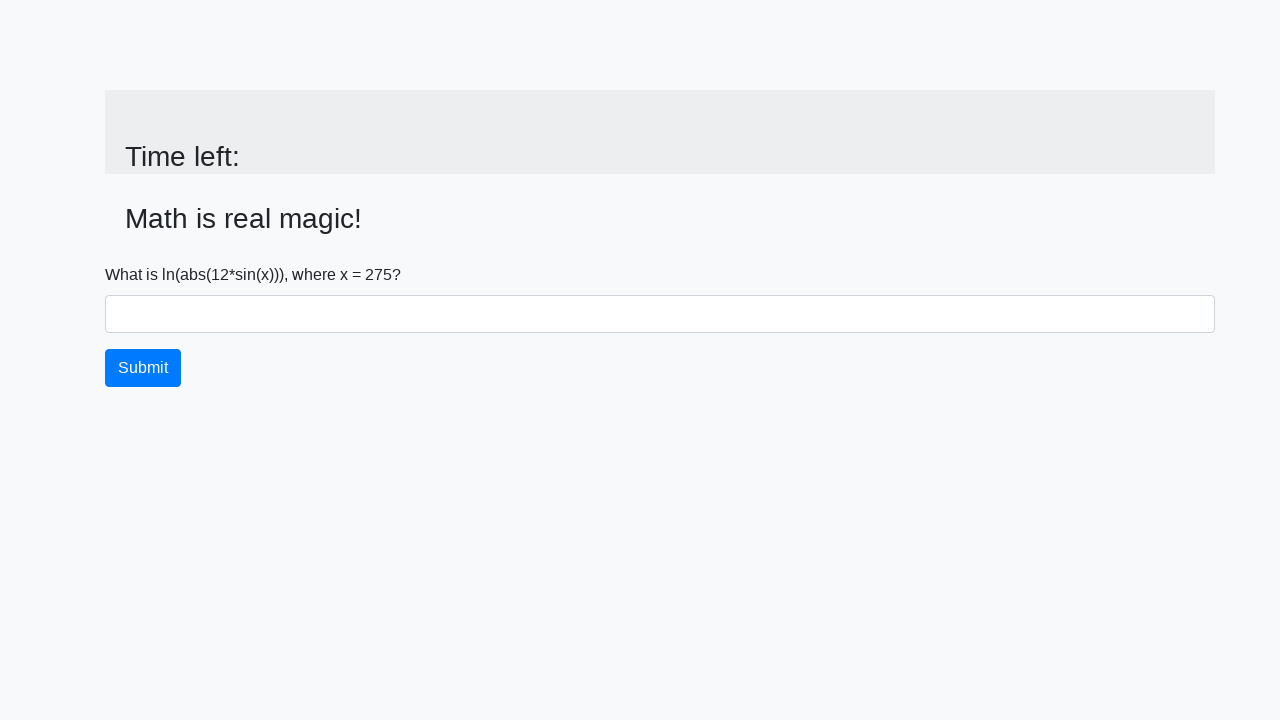

Alert accepted and input value element is visible
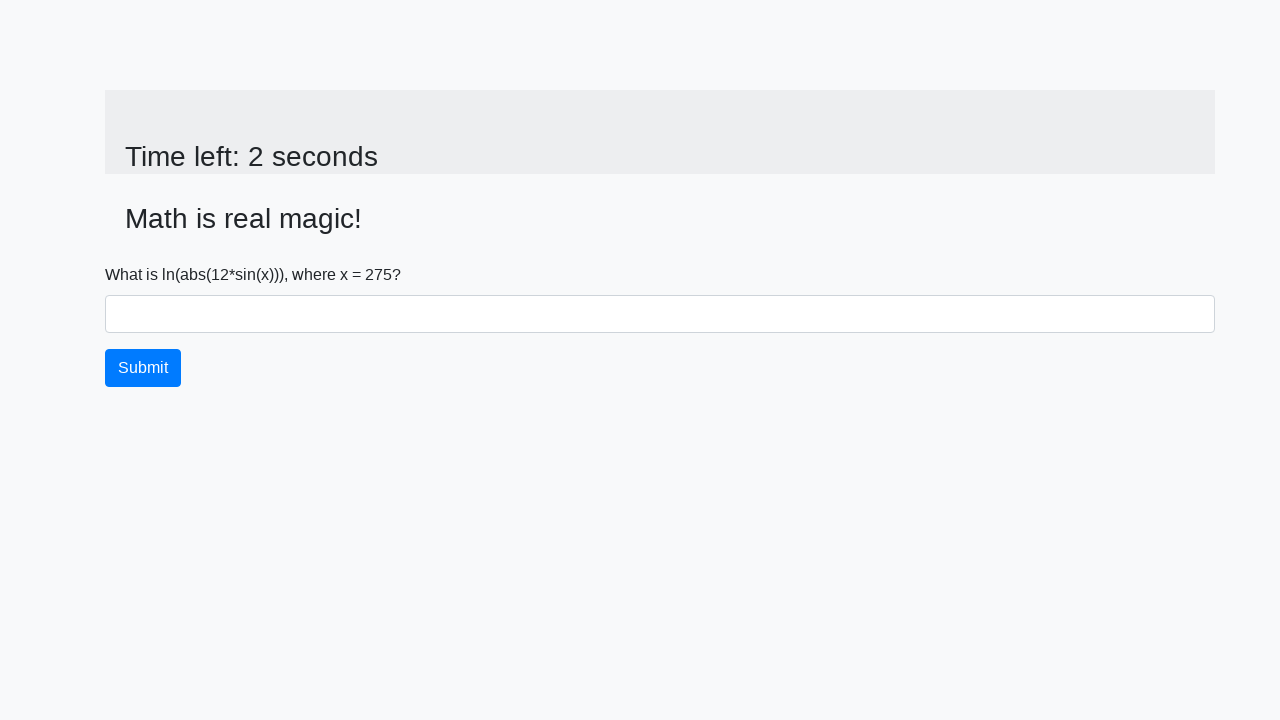

Retrieved x value from page: 275
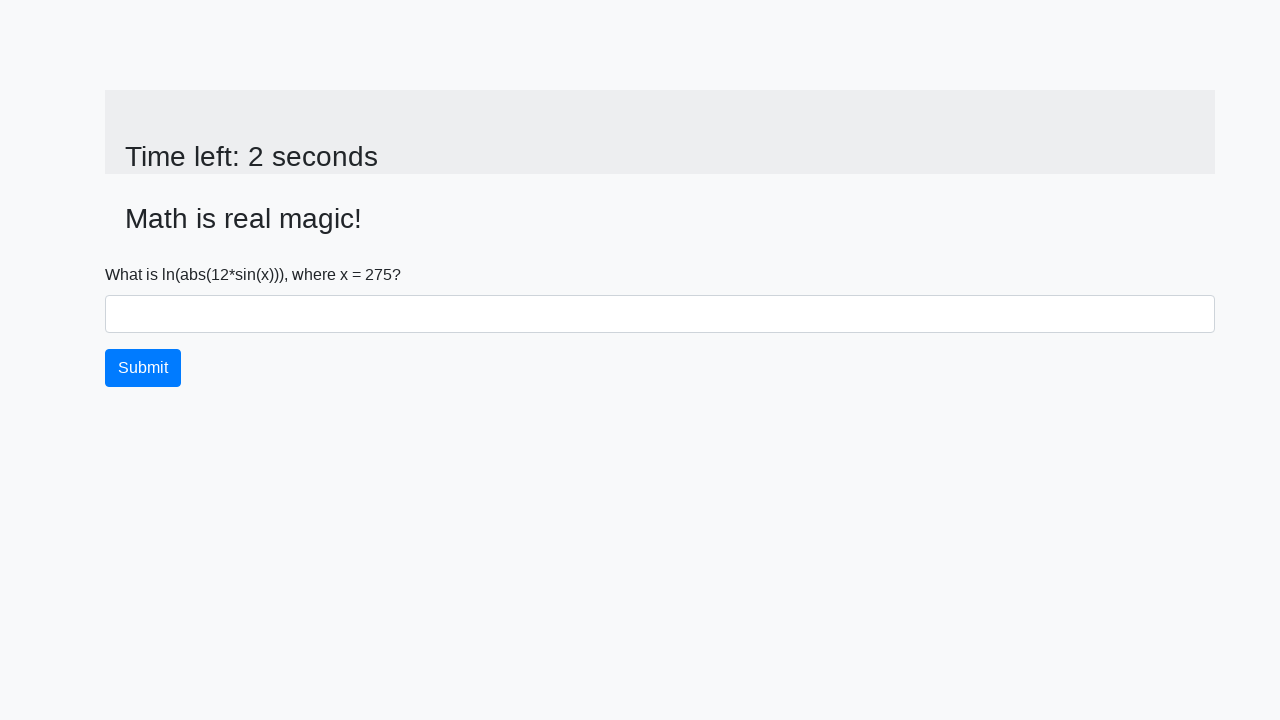

Calculated answer using formula: 2.4787732045292947
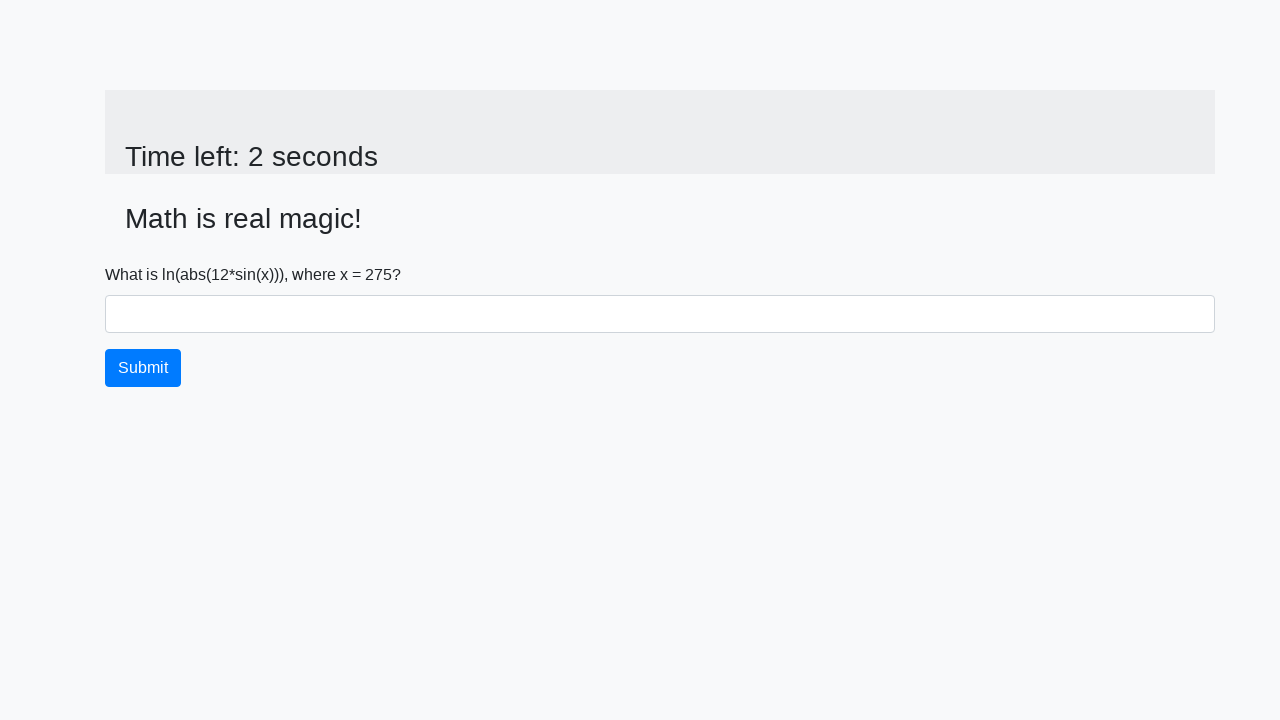

Filled answer field with calculated value: 2.4787732045292947 on #answer
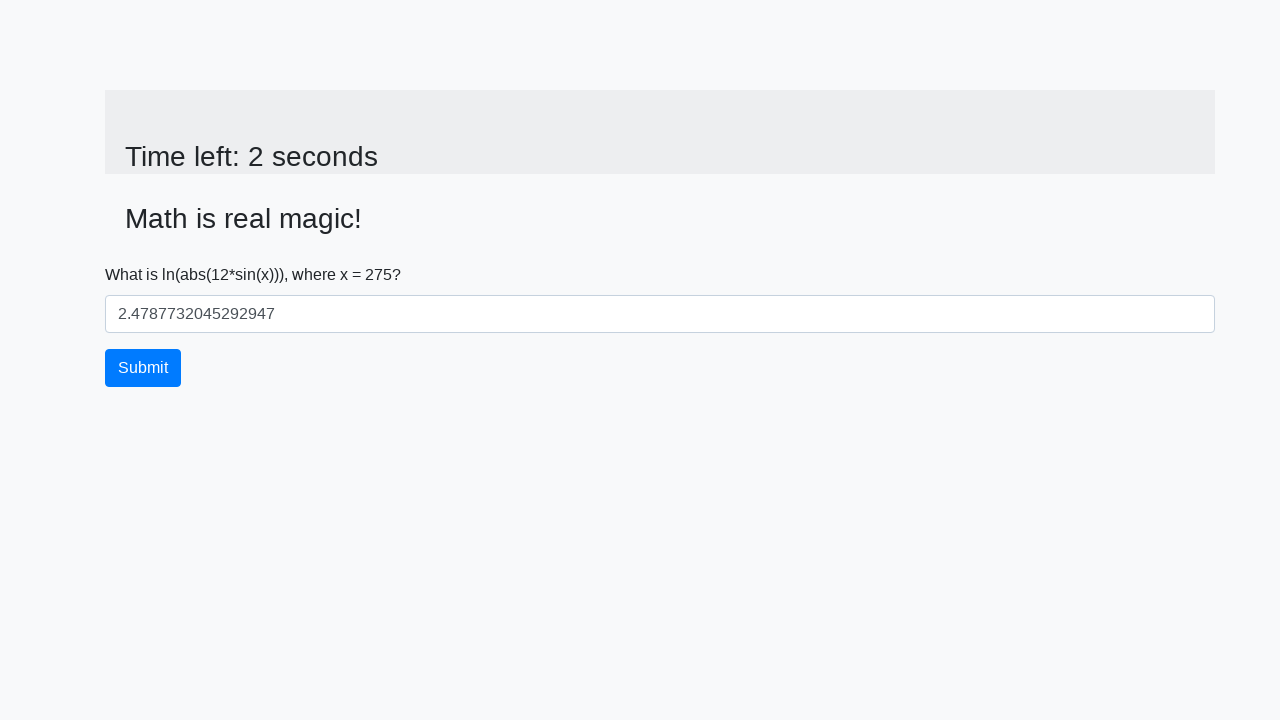

Clicked submit button to submit the form at (143, 368) on button.btn
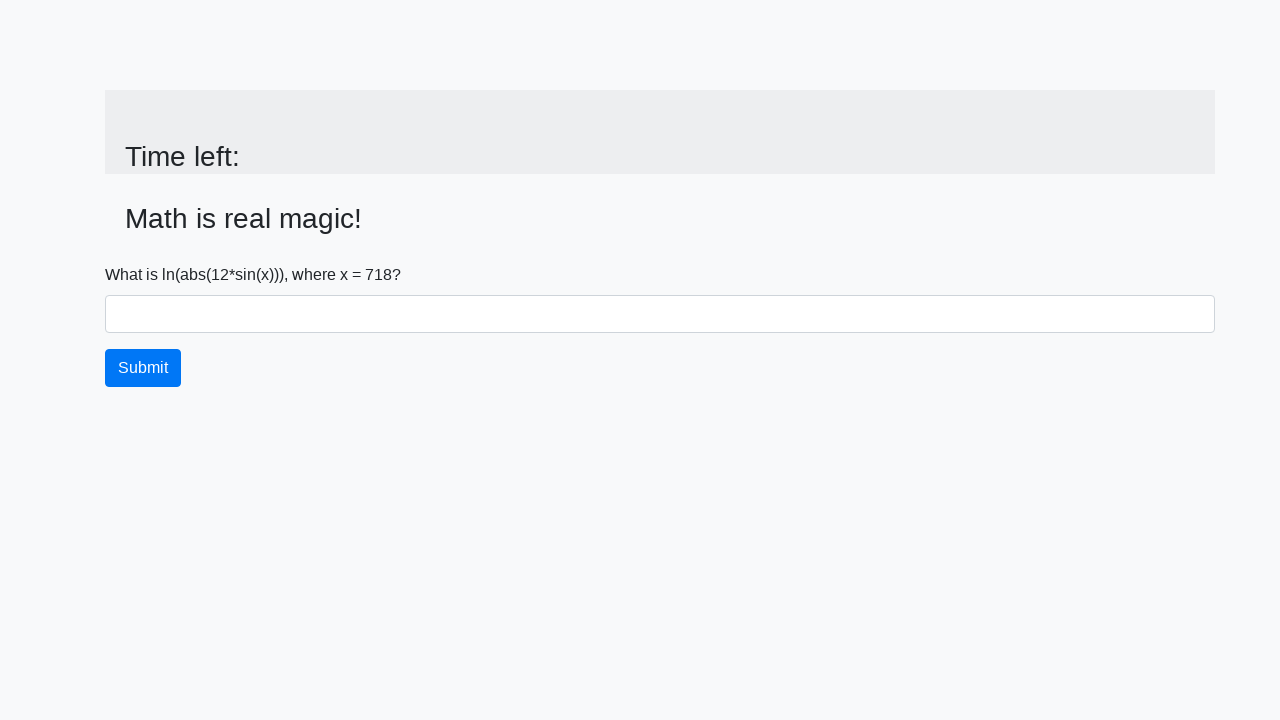

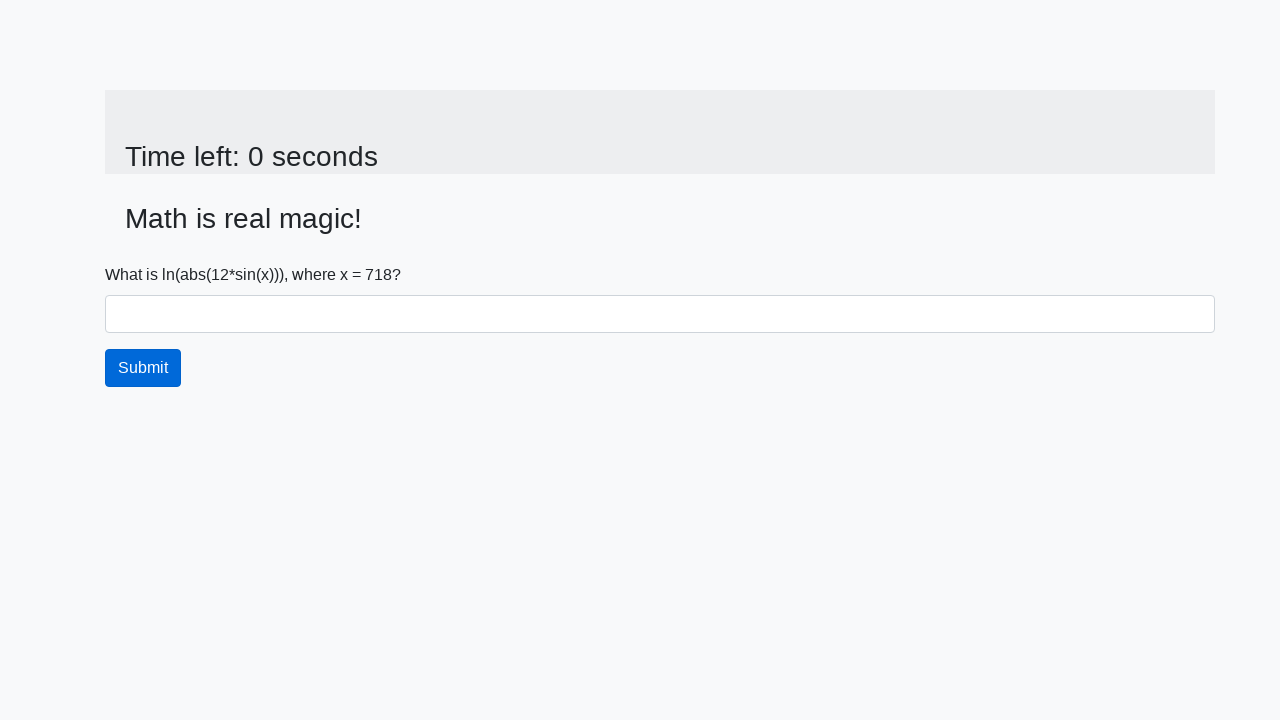